Tests context menu (right-click) functionality by right-clicking on a dropdown element and verifying the context menu appears

Starting URL: https://bonigarcia.dev/selenium-webdriver-java/dropdown-menu.html

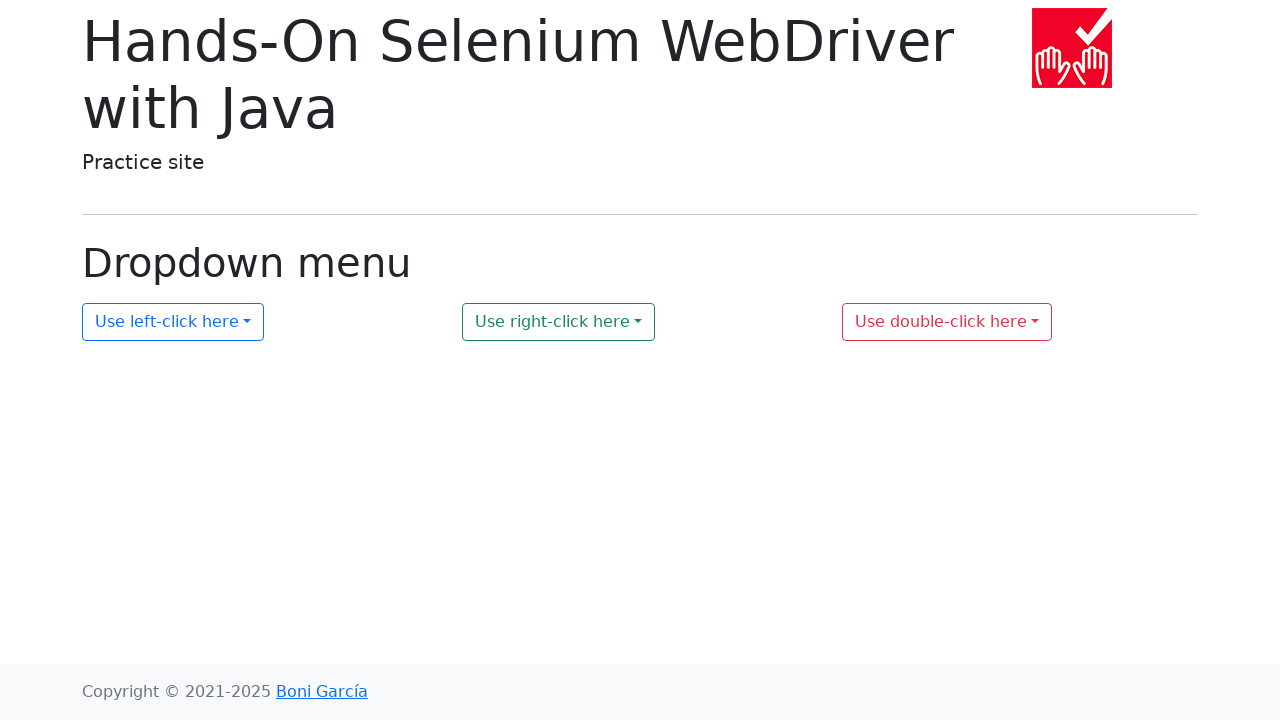

Navigated to dropdown menu test page
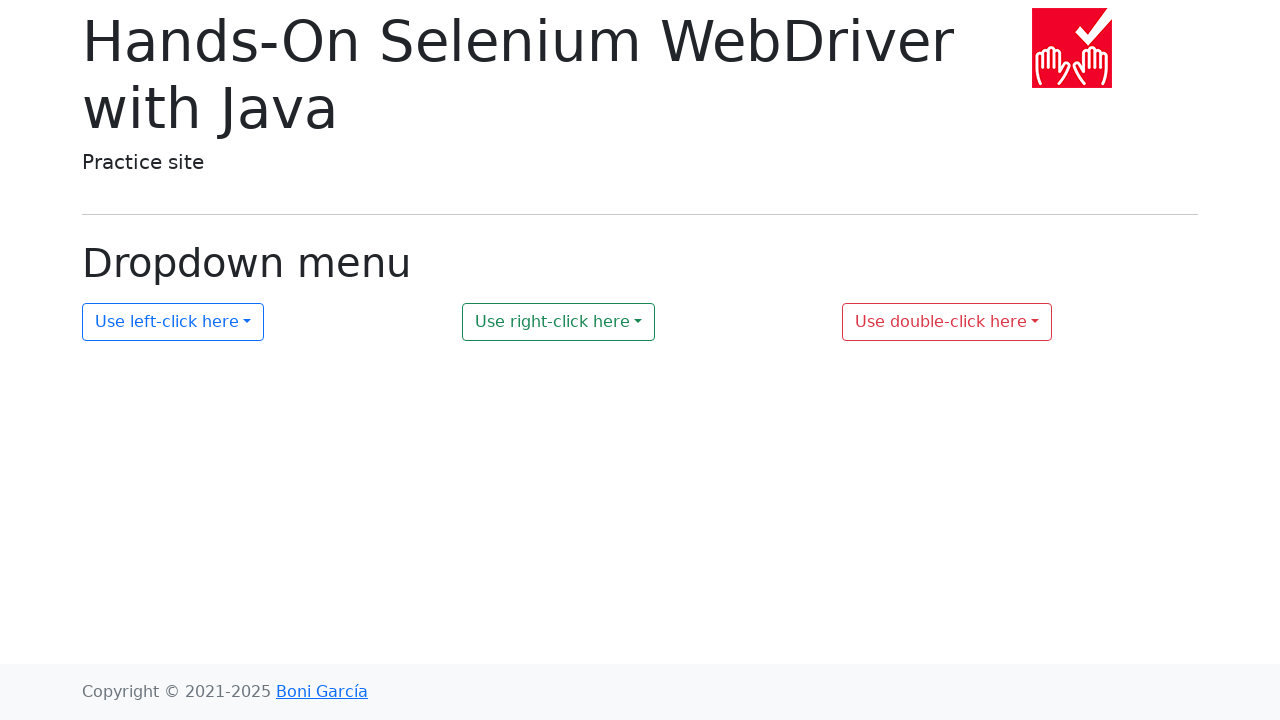

Located dropdown element with id 'my-dropdown-2'
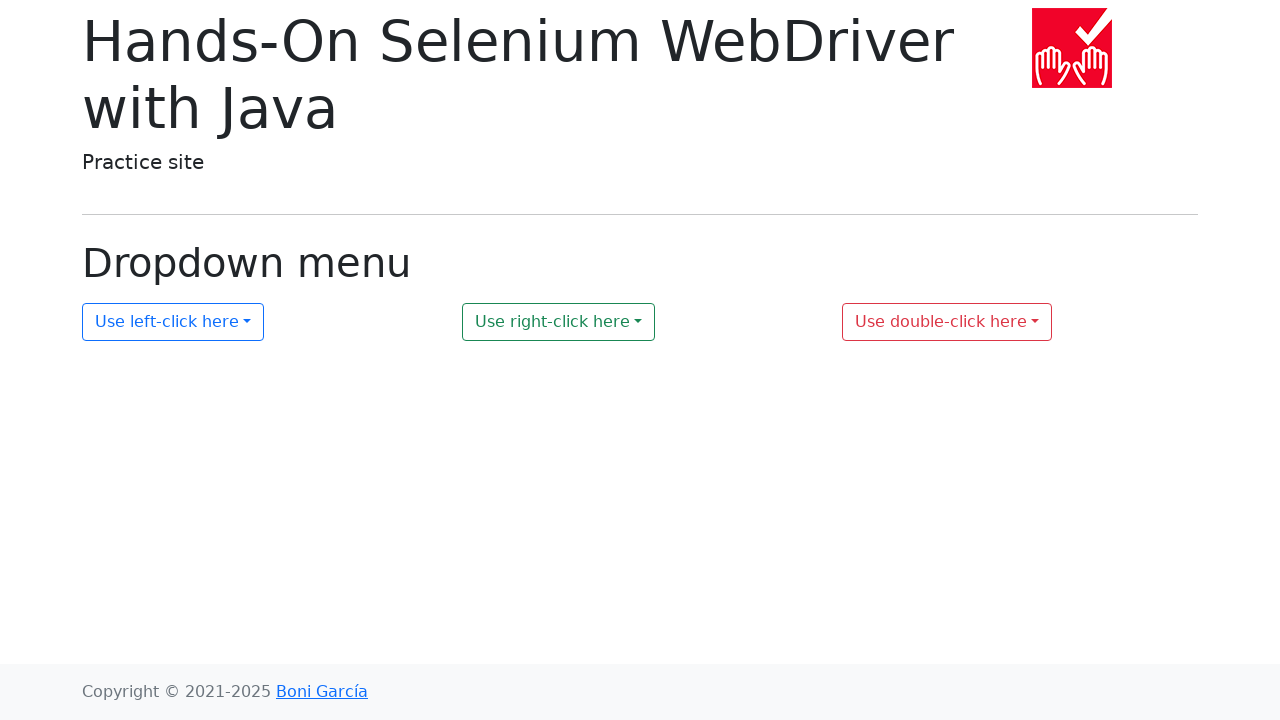

Right-clicked (context clicked) on dropdown element at (559, 322) on #my-dropdown-2
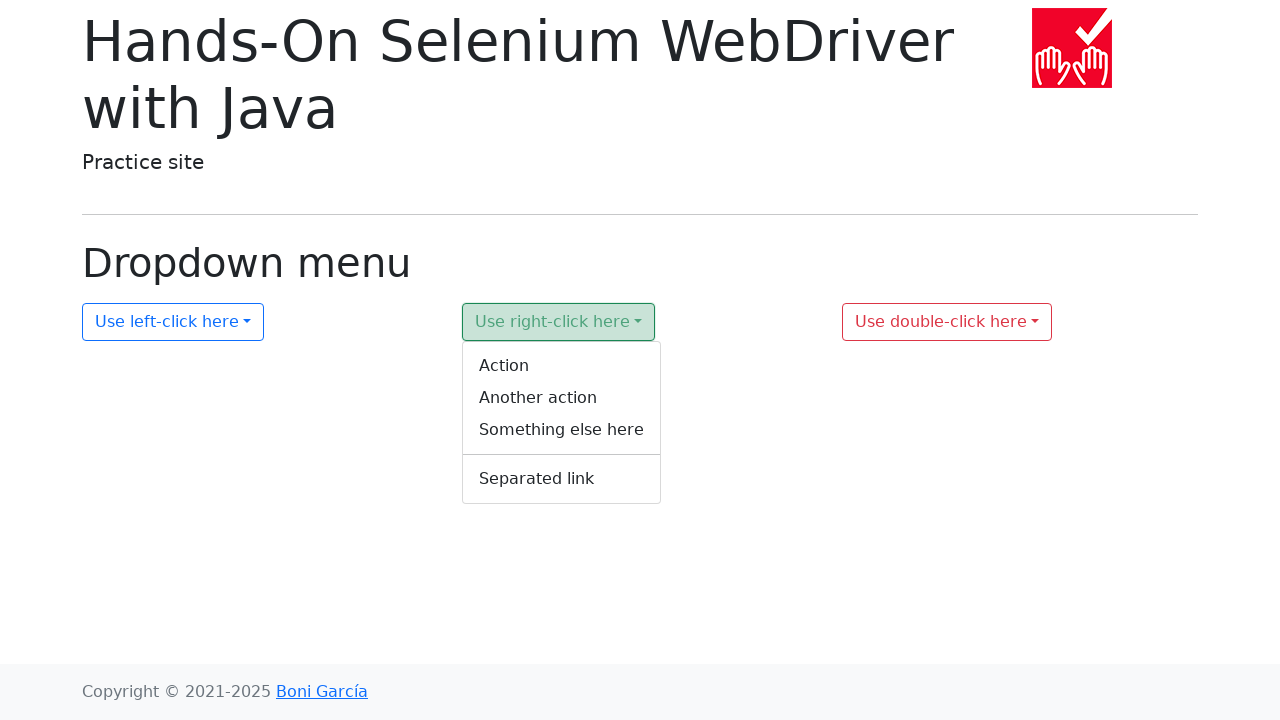

Located context menu element with id 'context-menu-2'
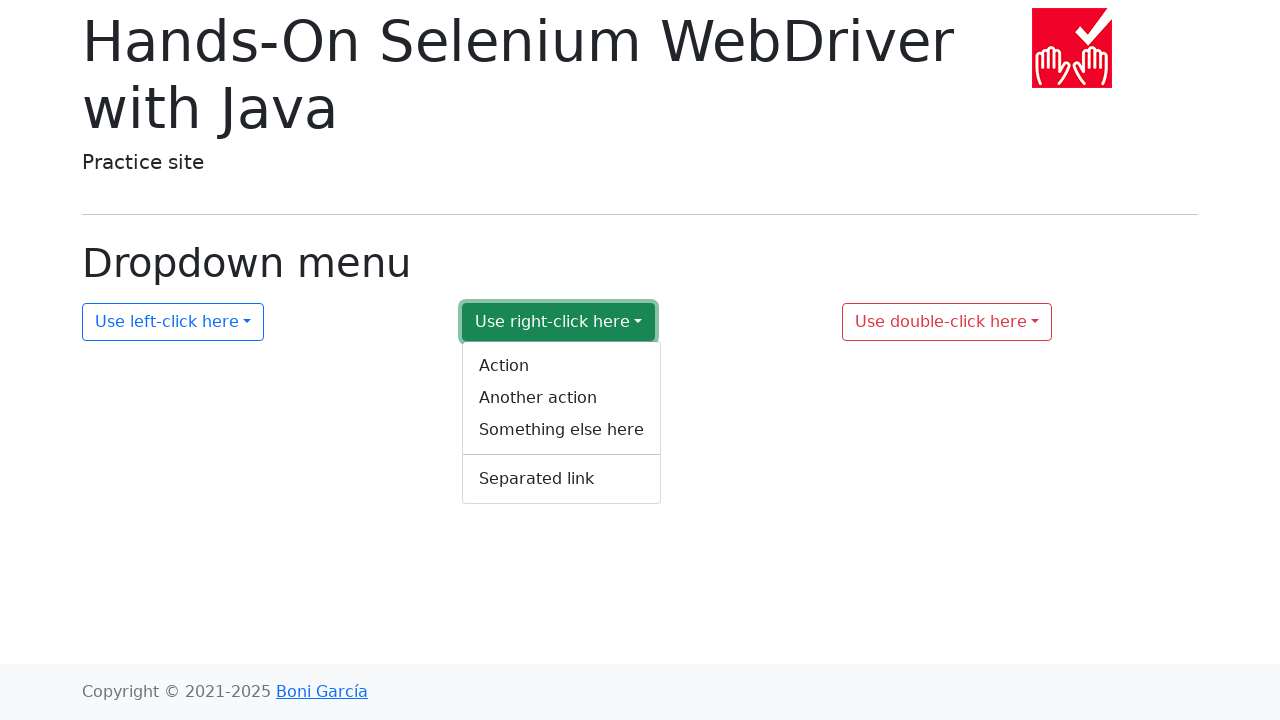

Context menu appeared and is now visible
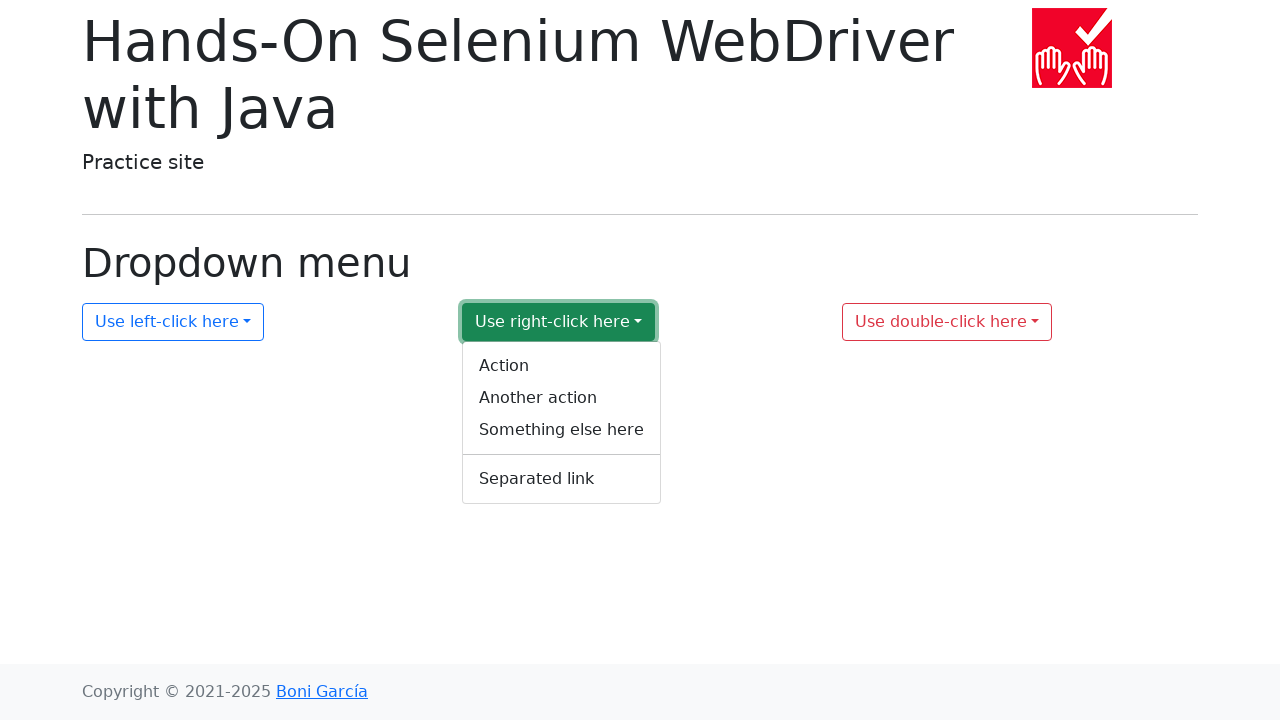

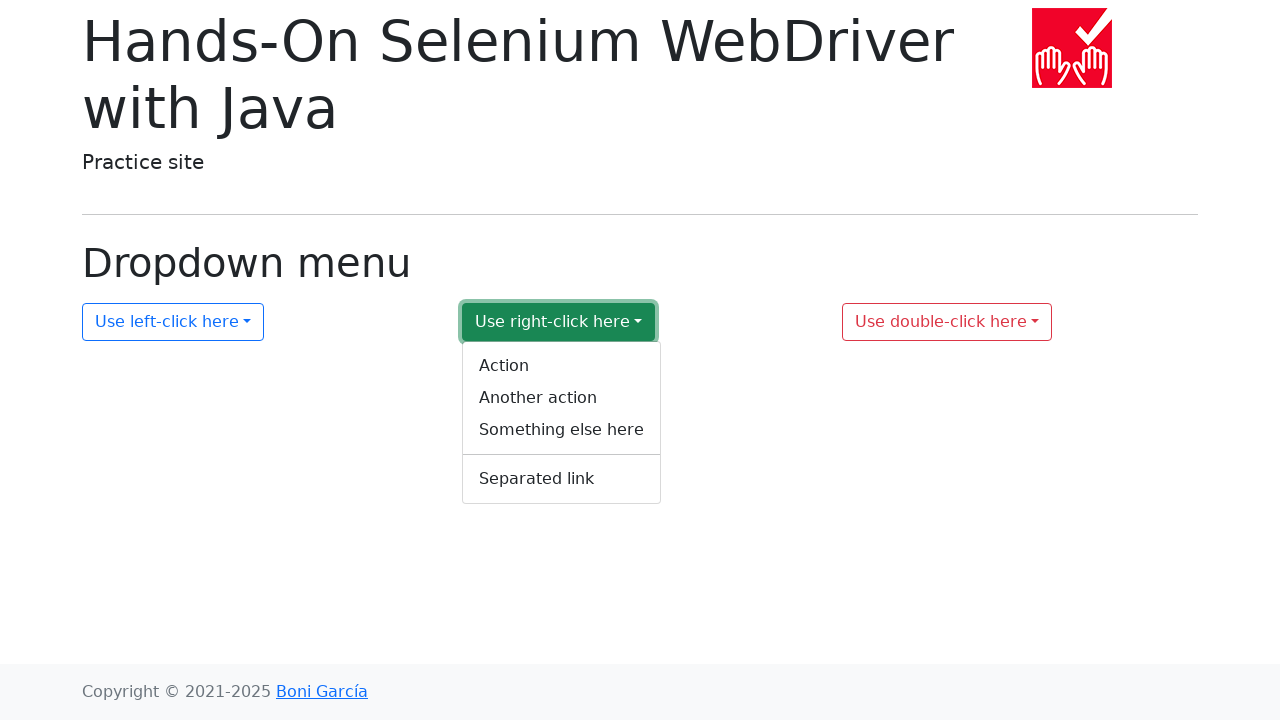